Tests jQuery UI dropdown menu by clicking through nested menu items

Starting URL: http://the-internet.herokuapp.com/jqueryui/menu#

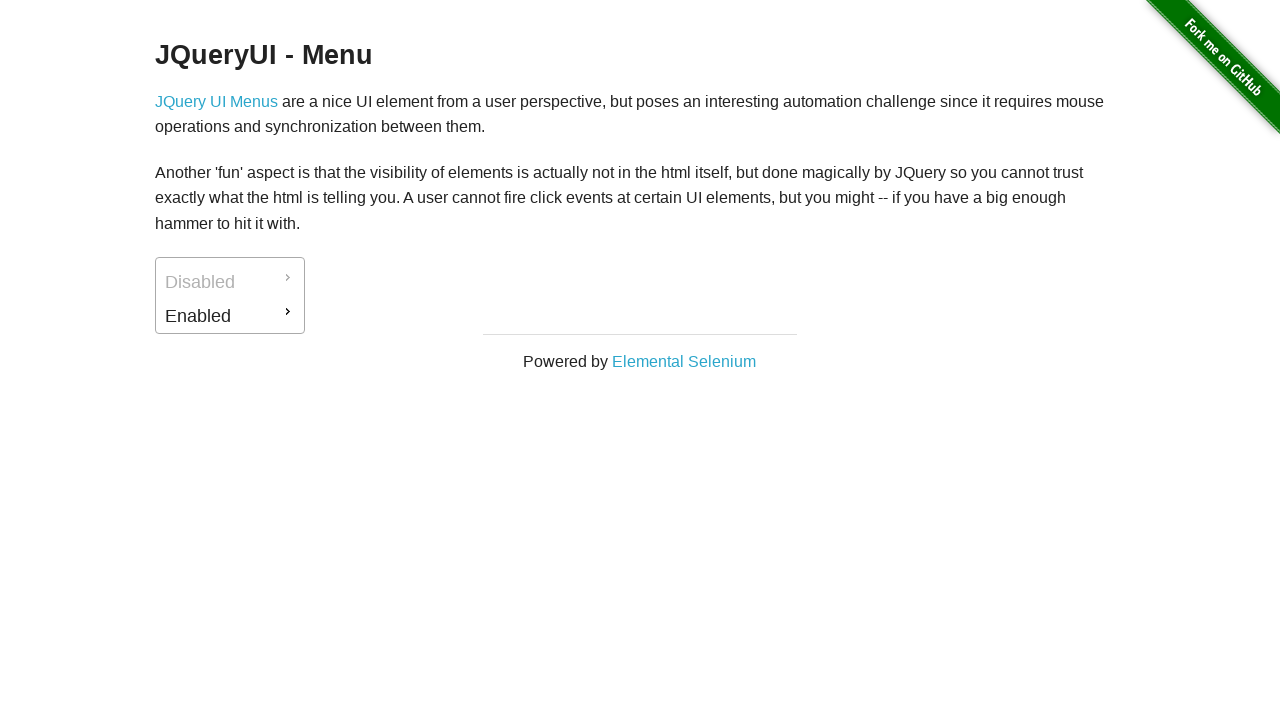

Waited for menu to load
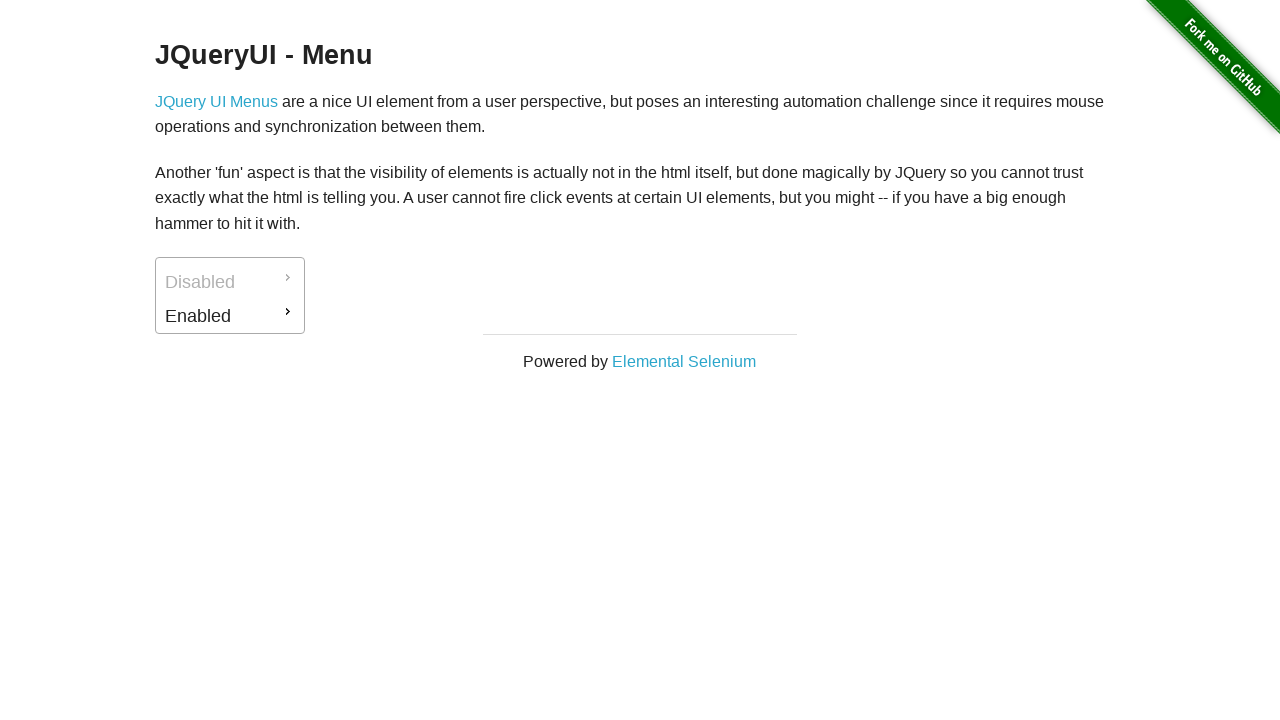

Clicked on Enabled menu at (230, 316) on #ui-id-2
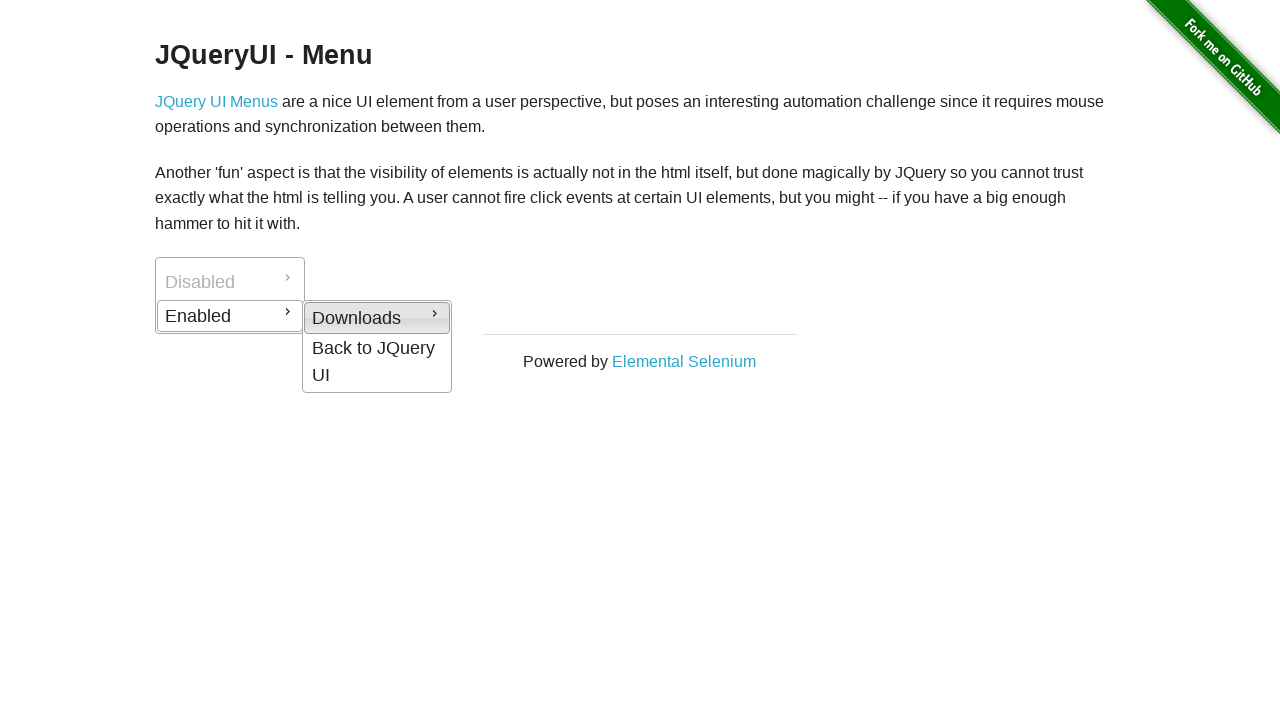

Waited for Downloads submenu to appear
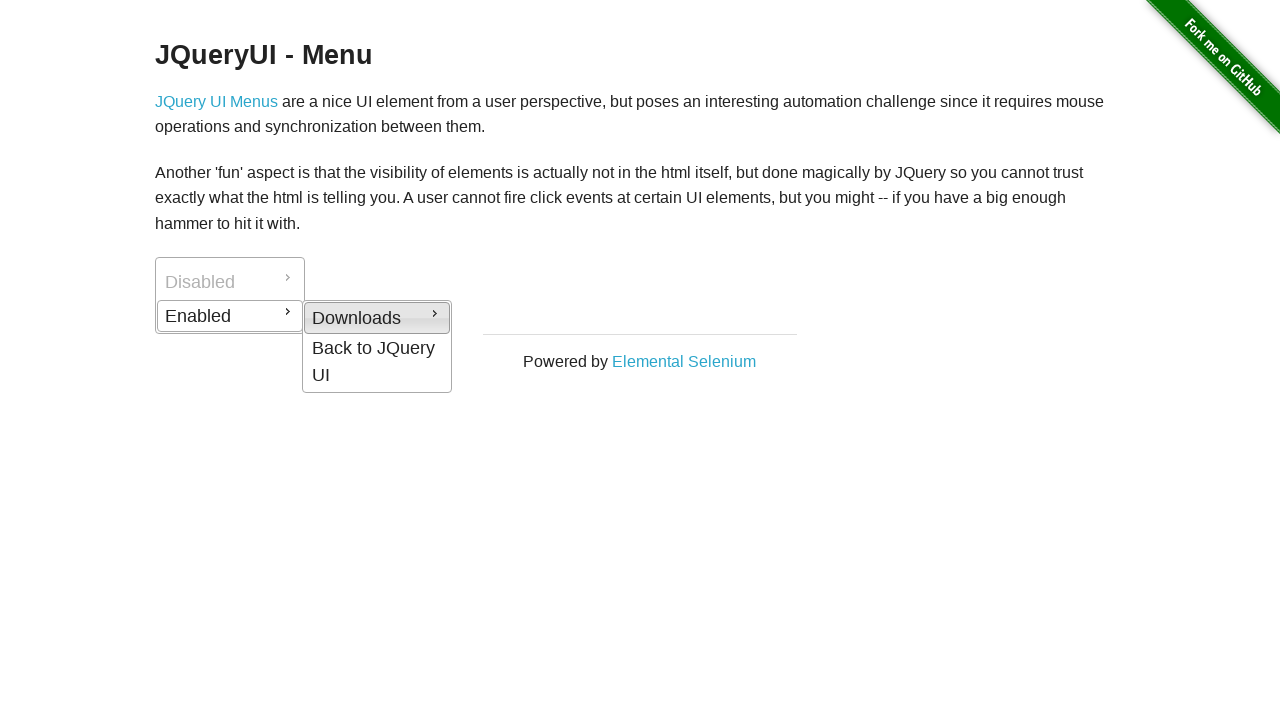

Clicked on Downloads submenu at (377, 318) on #ui-id-4
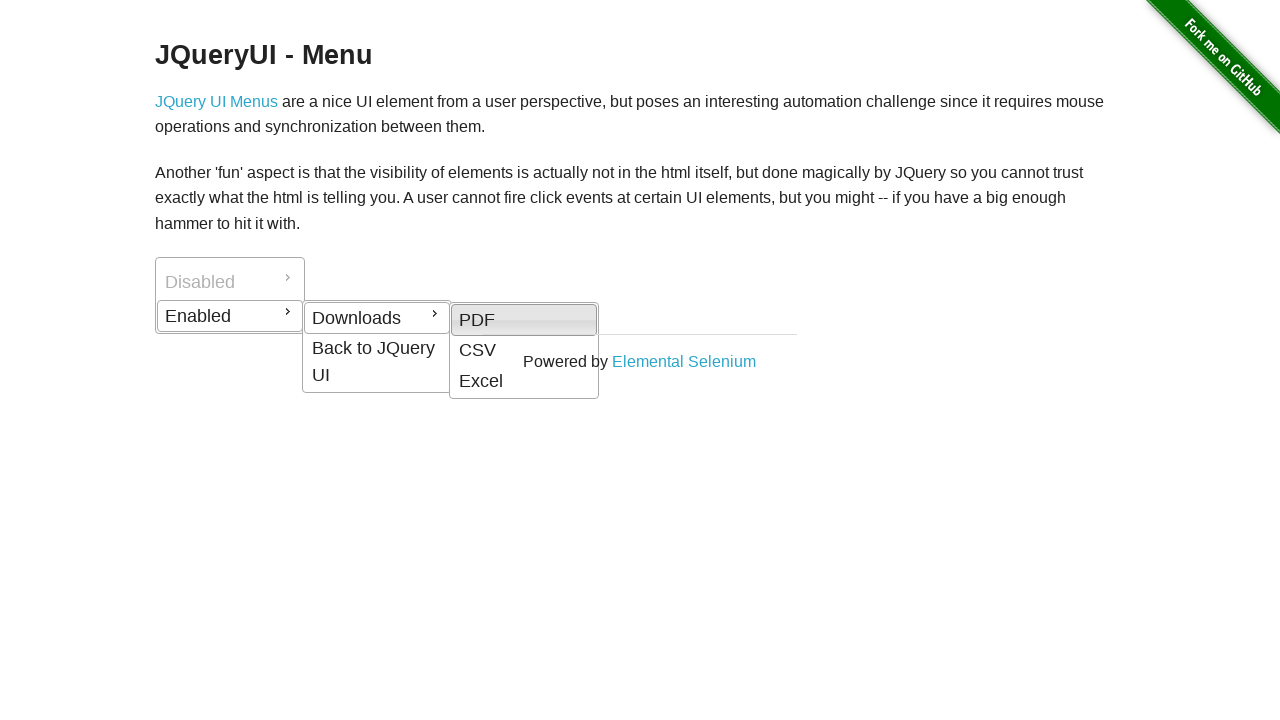

Waited for PDF submenu item to appear
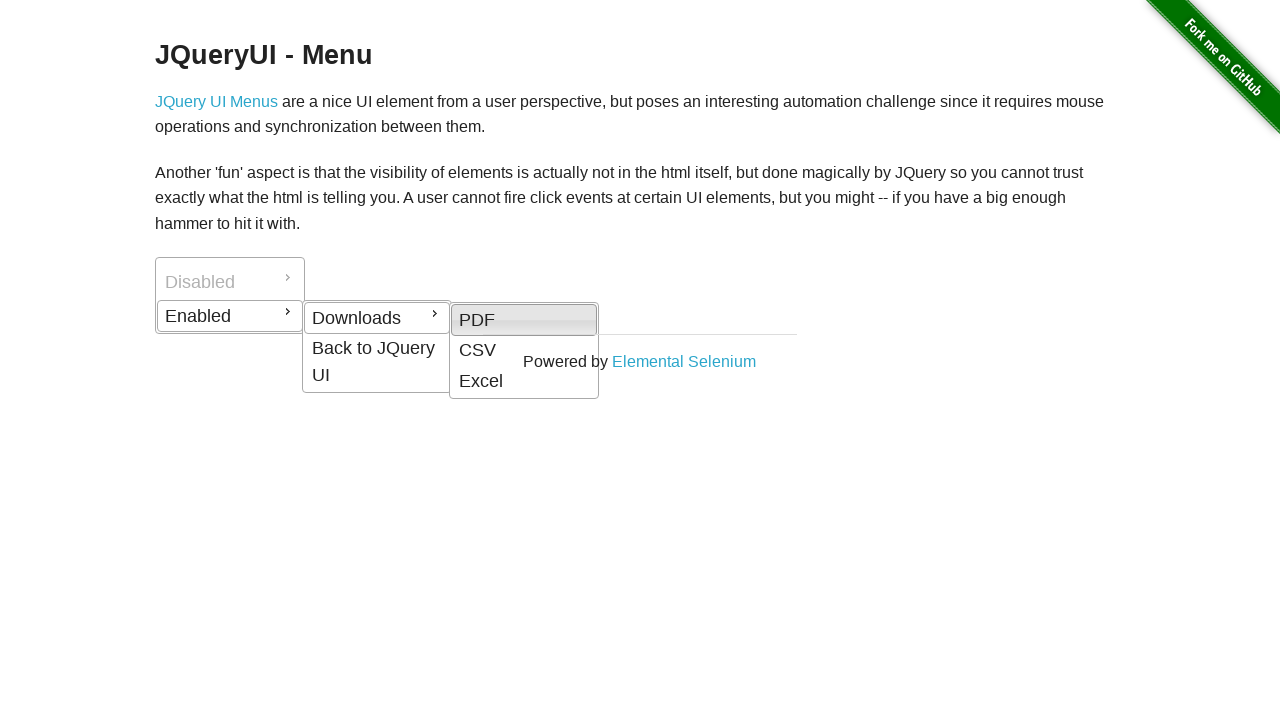

Clicked on PDF submenu item at (524, 381) on #ui-id-8
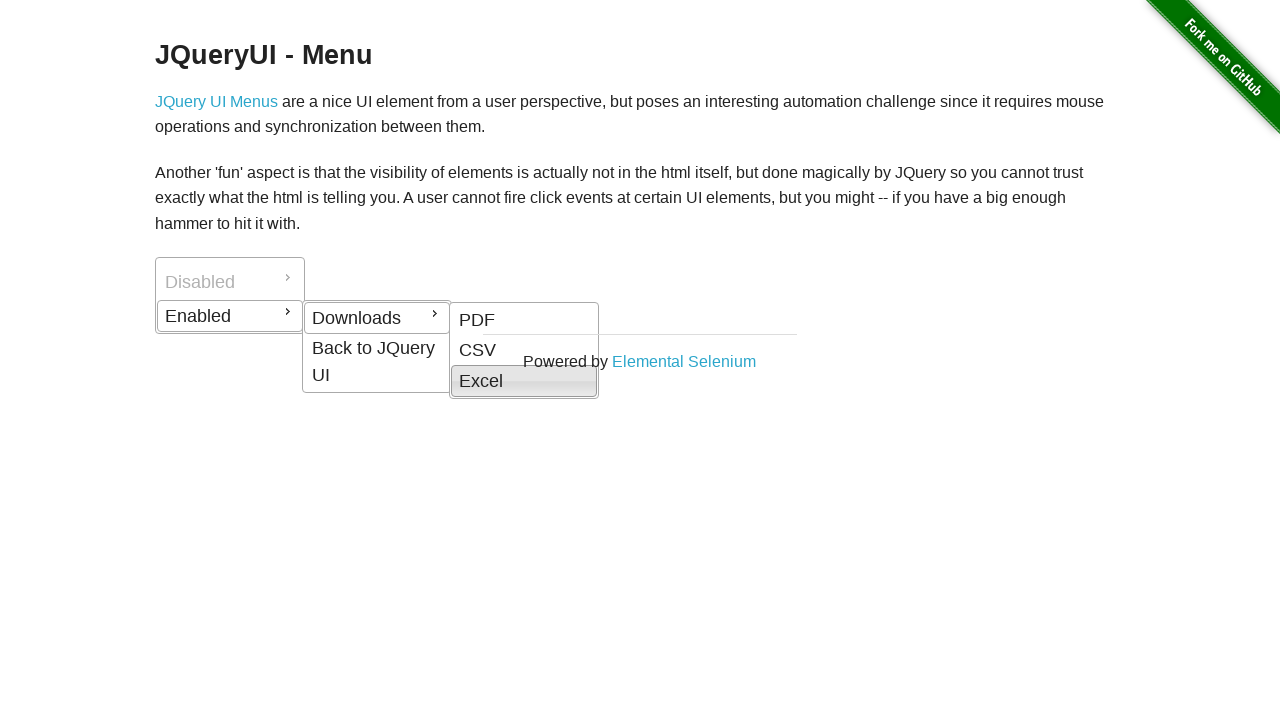

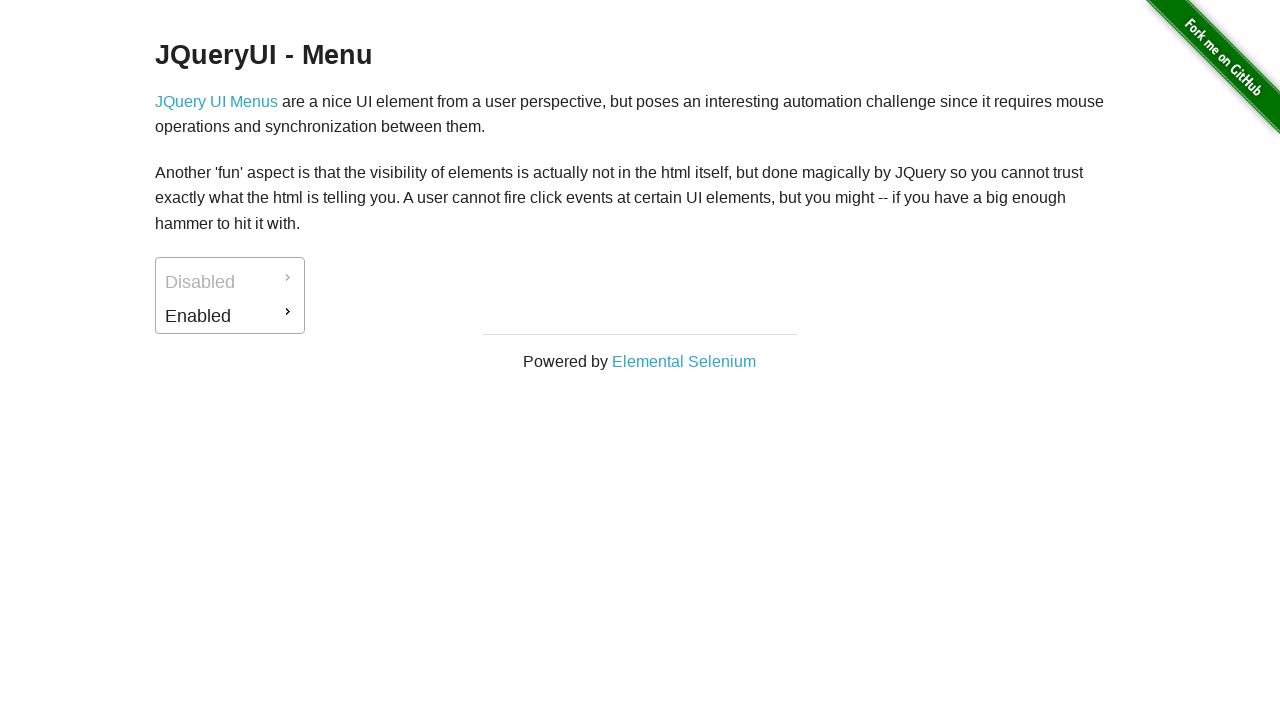